Navigates to a PlayStation 5 product page on PCComponentes and checks for the availability of the "add to cart" button, verifying if the product is in stock.

Starting URL: https://www.pccomponentes.com/sony-playstation-5-digital-slim

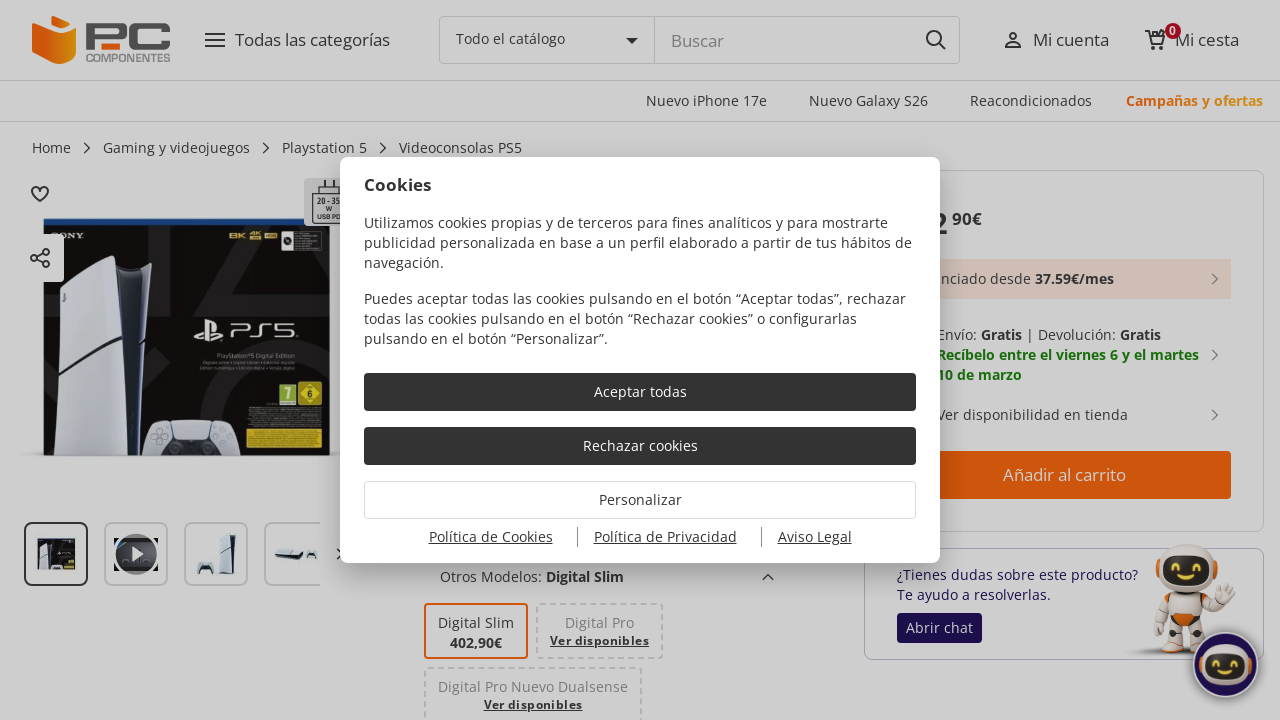

Navigated to PlayStation 5 Digital Slim product page on PCComponentes
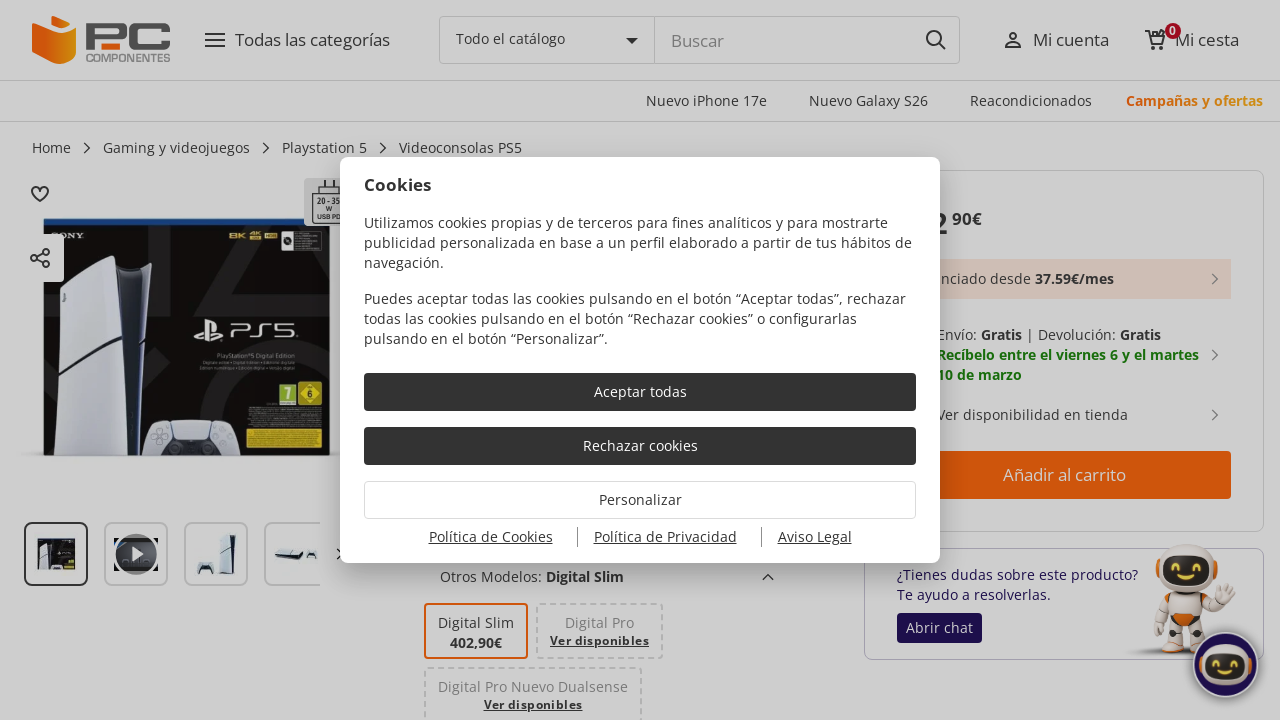

Add to cart button element found on page
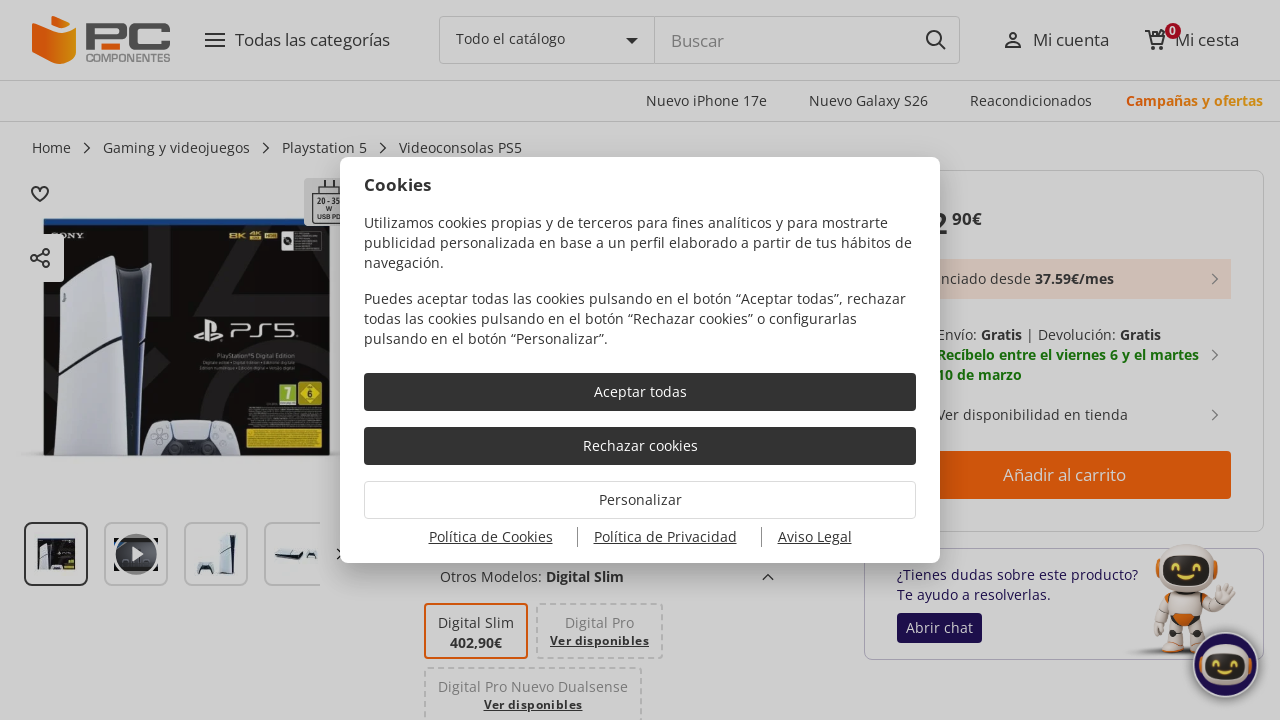

Verified add to cart button is enabled - product is in stock
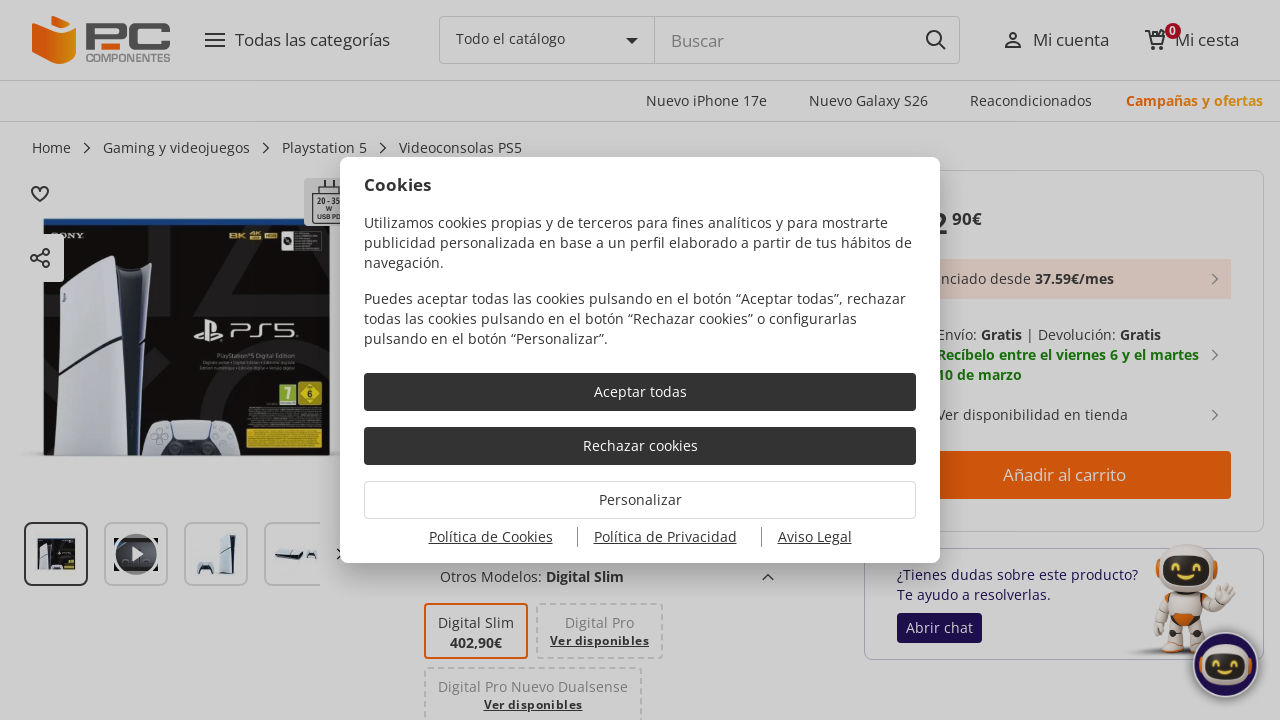

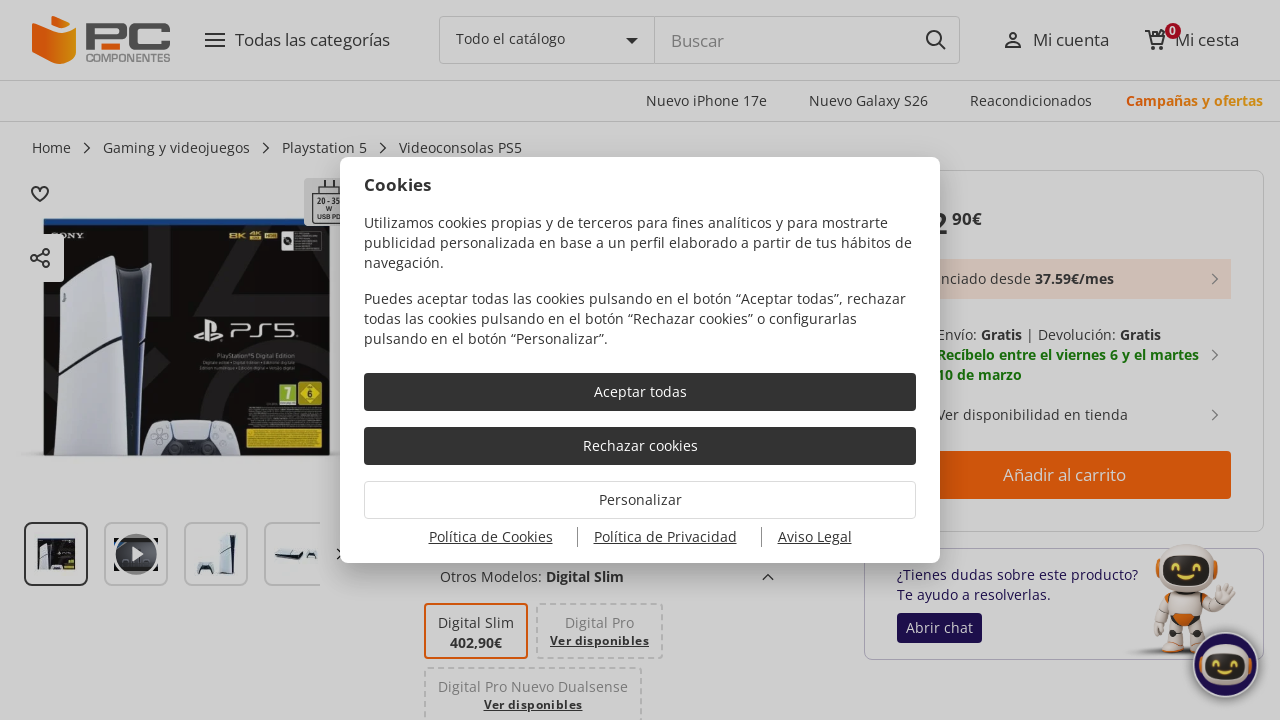